Tests click and hold to select a block of consecutive items by dragging from first to eighth element.

Starting URL: https://automationfc.github.io/jquery-selectable/

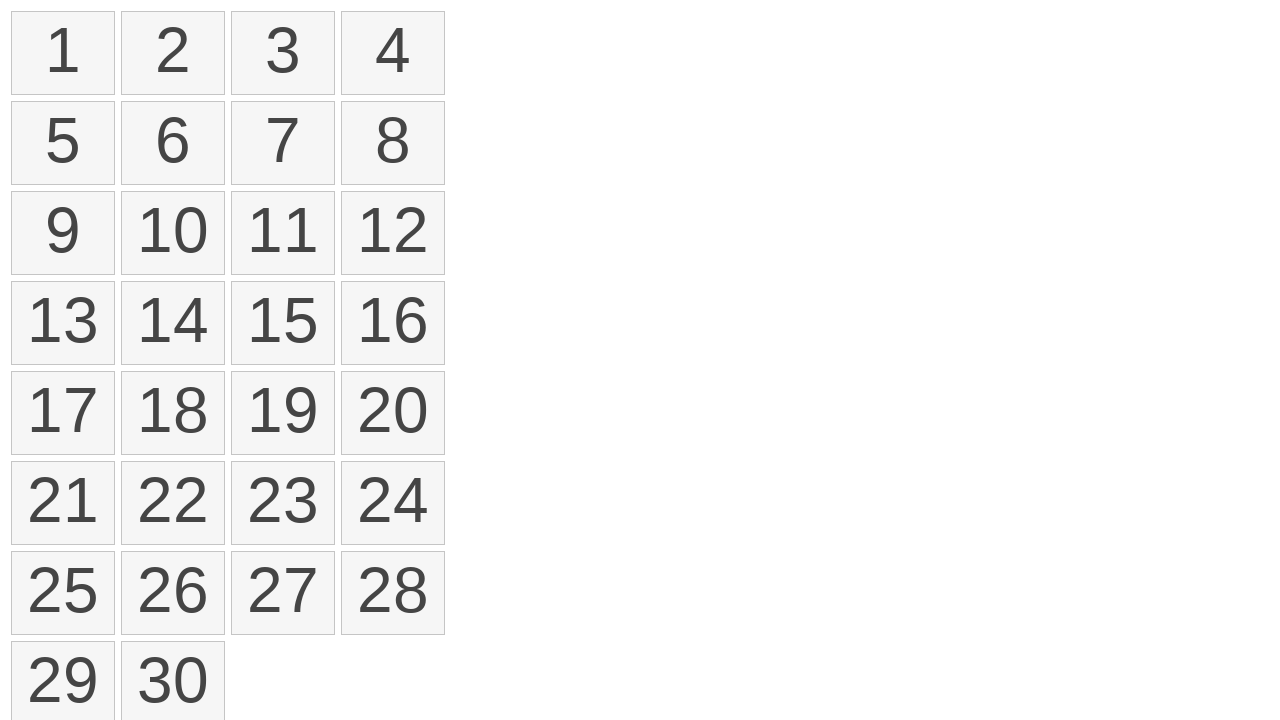

Waited for selectable items to load
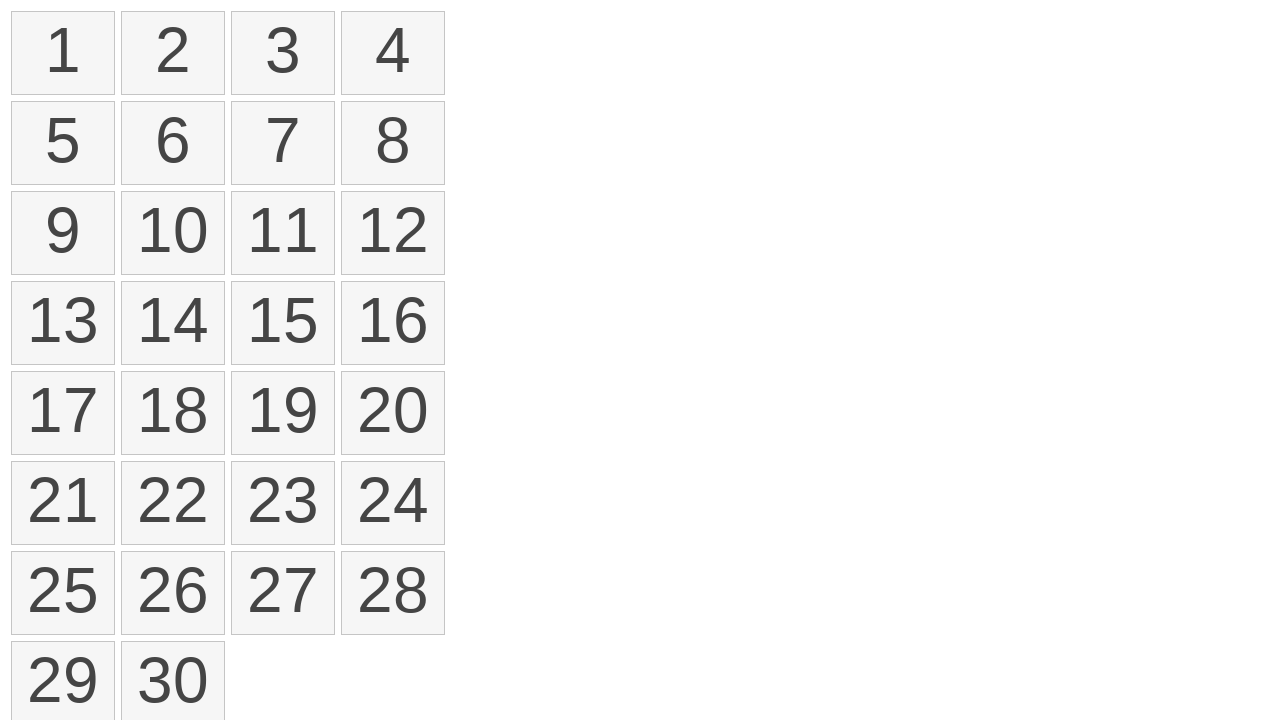

Located first selectable item
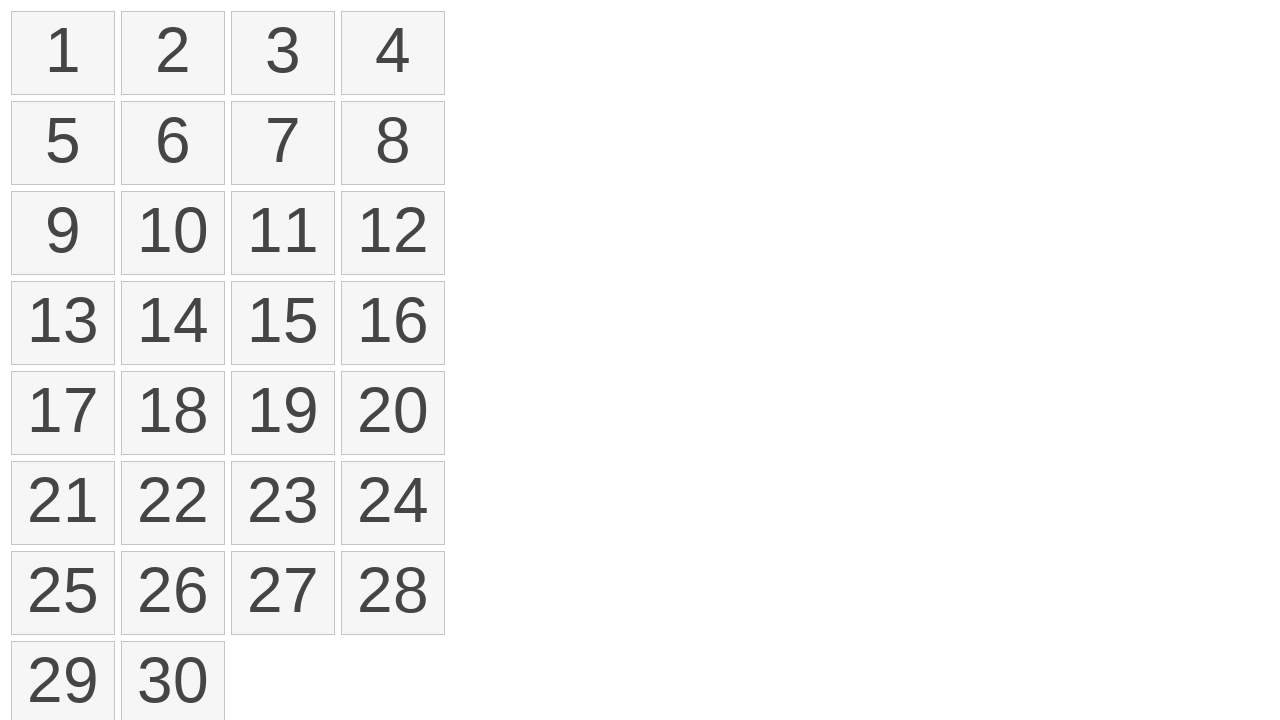

Located eighth selectable item
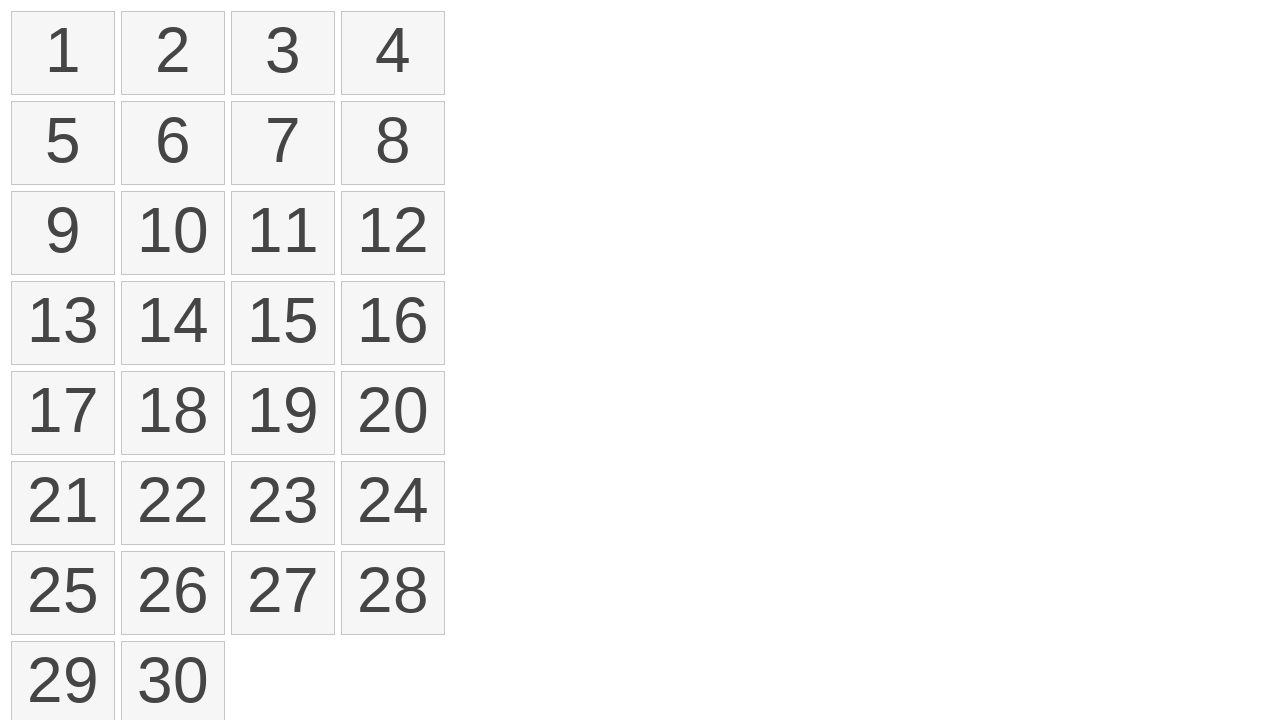

Retrieved bounding box for first item
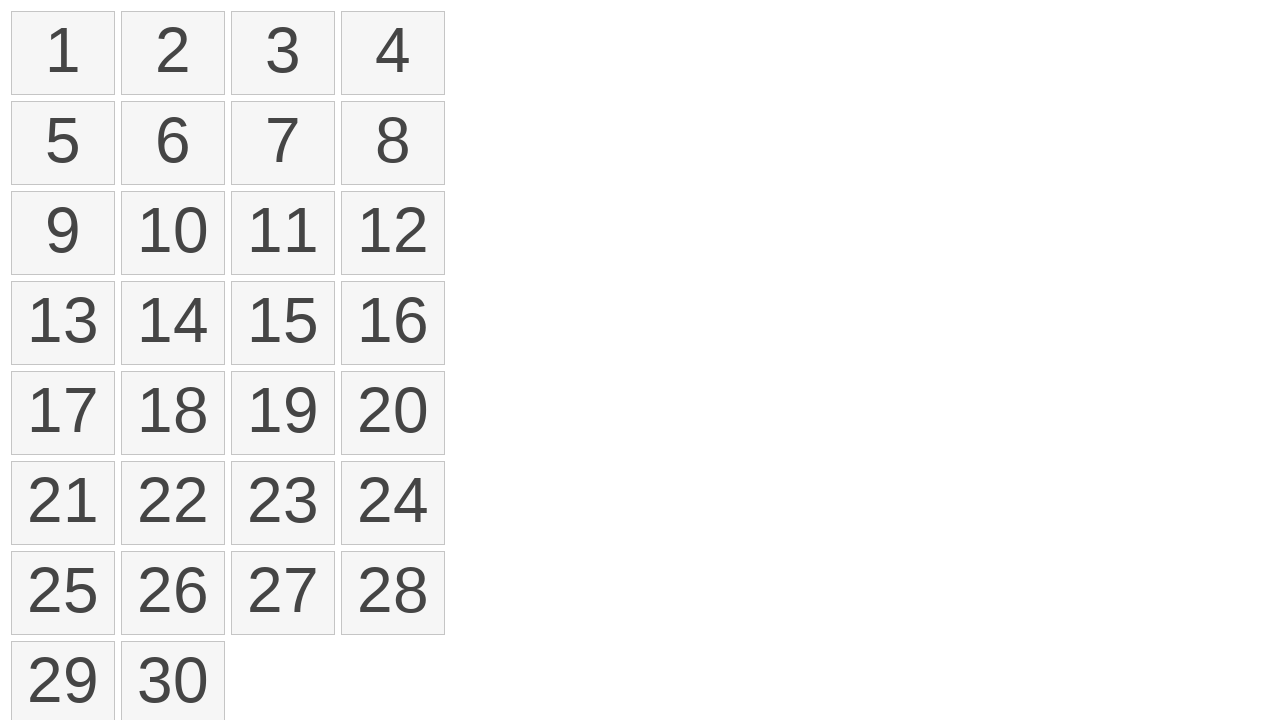

Retrieved bounding box for eighth item
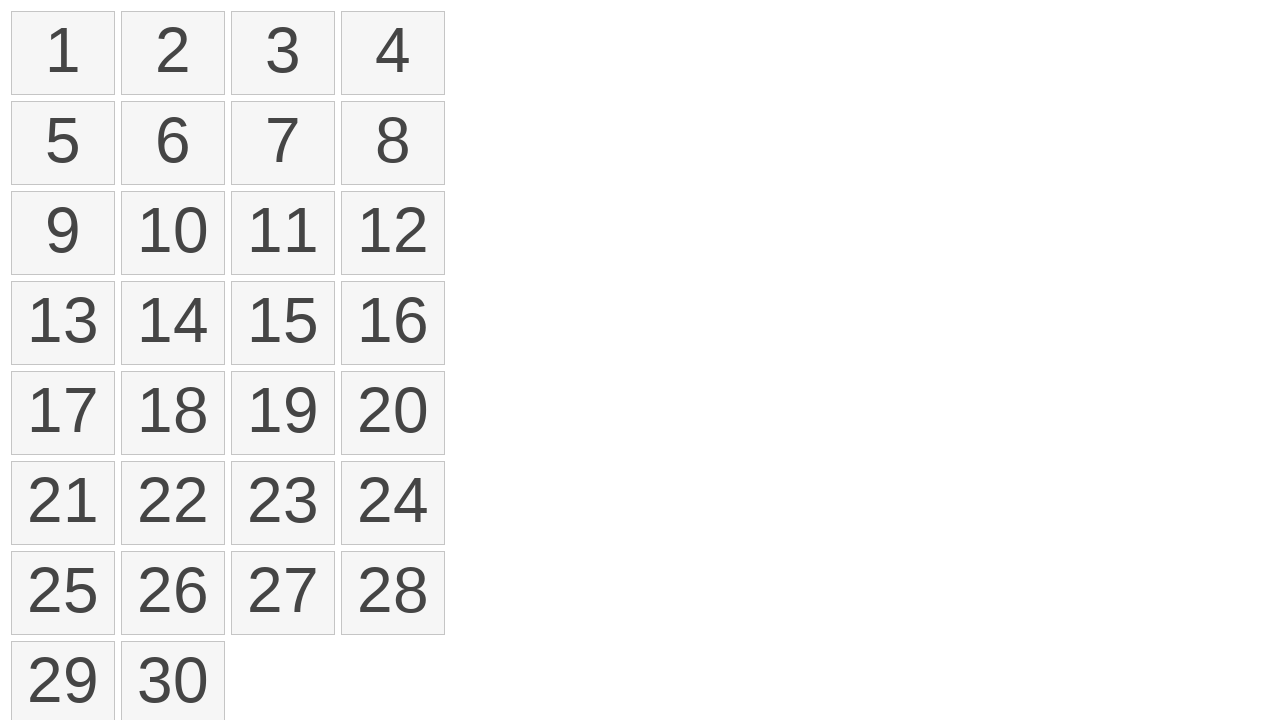

Moved mouse to center of first item at (63, 53)
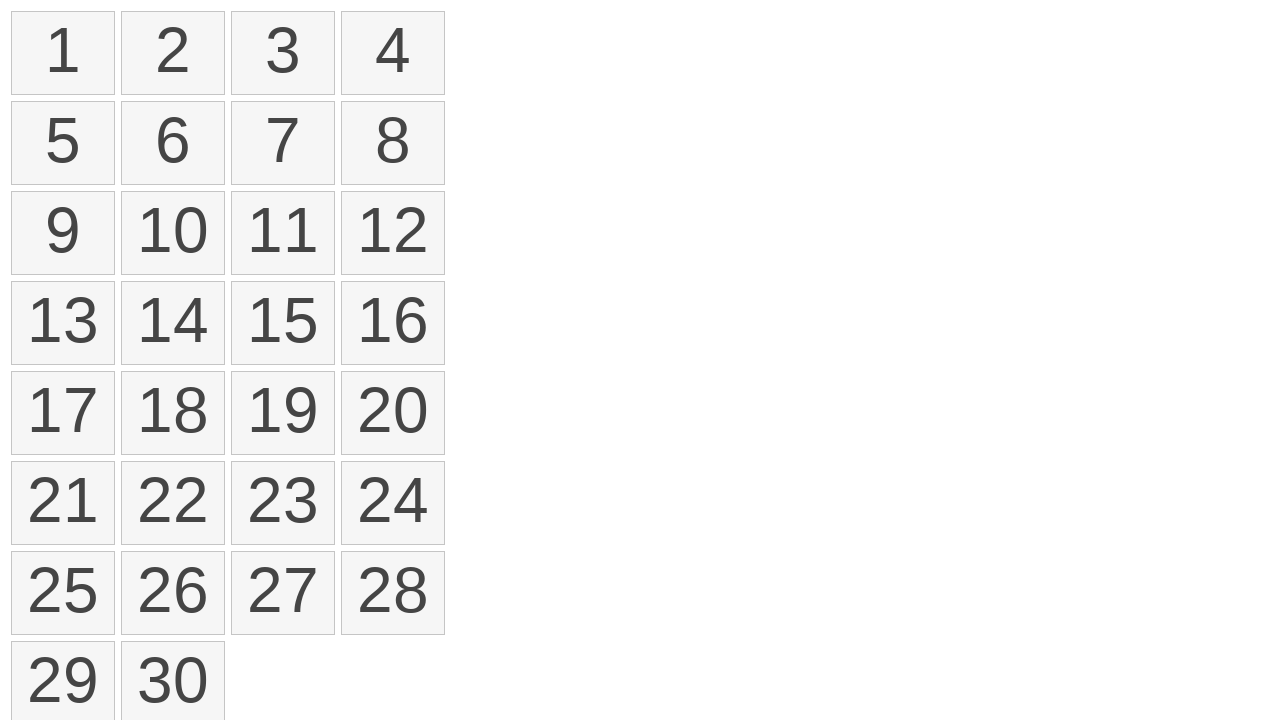

Pressed mouse button down to start drag at (63, 53)
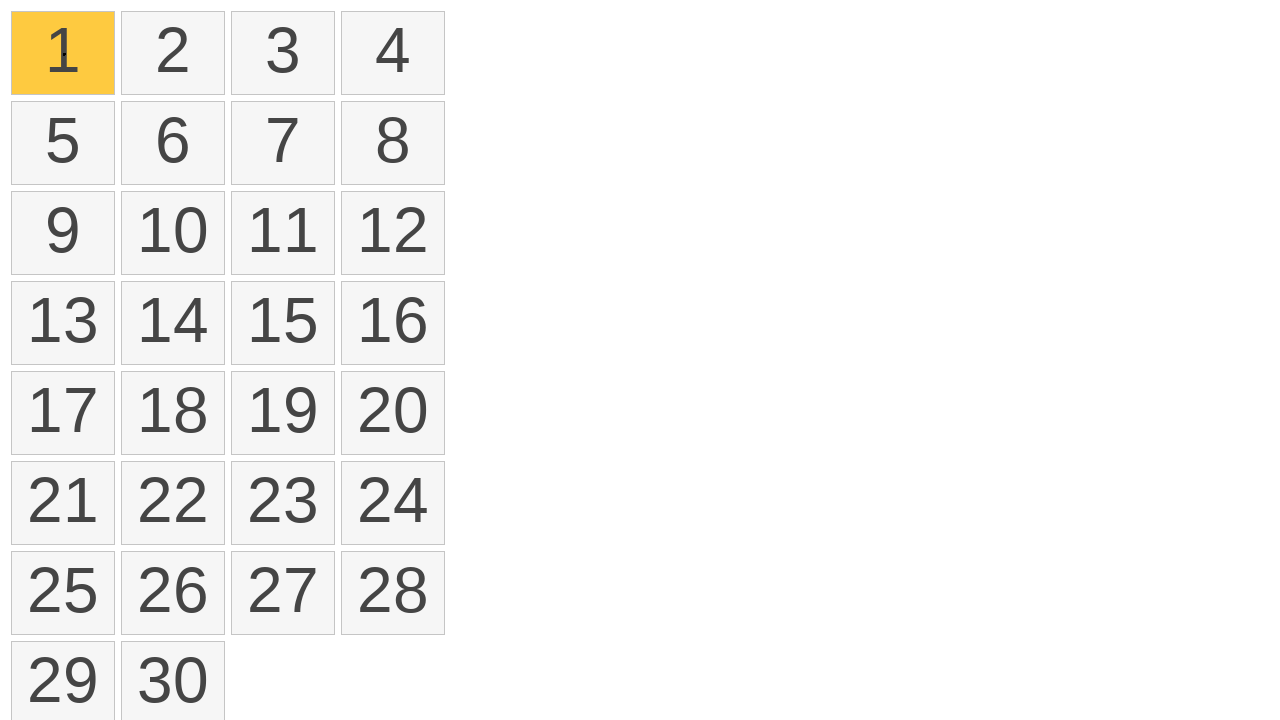

Dragged mouse to center of eighth item at (393, 143)
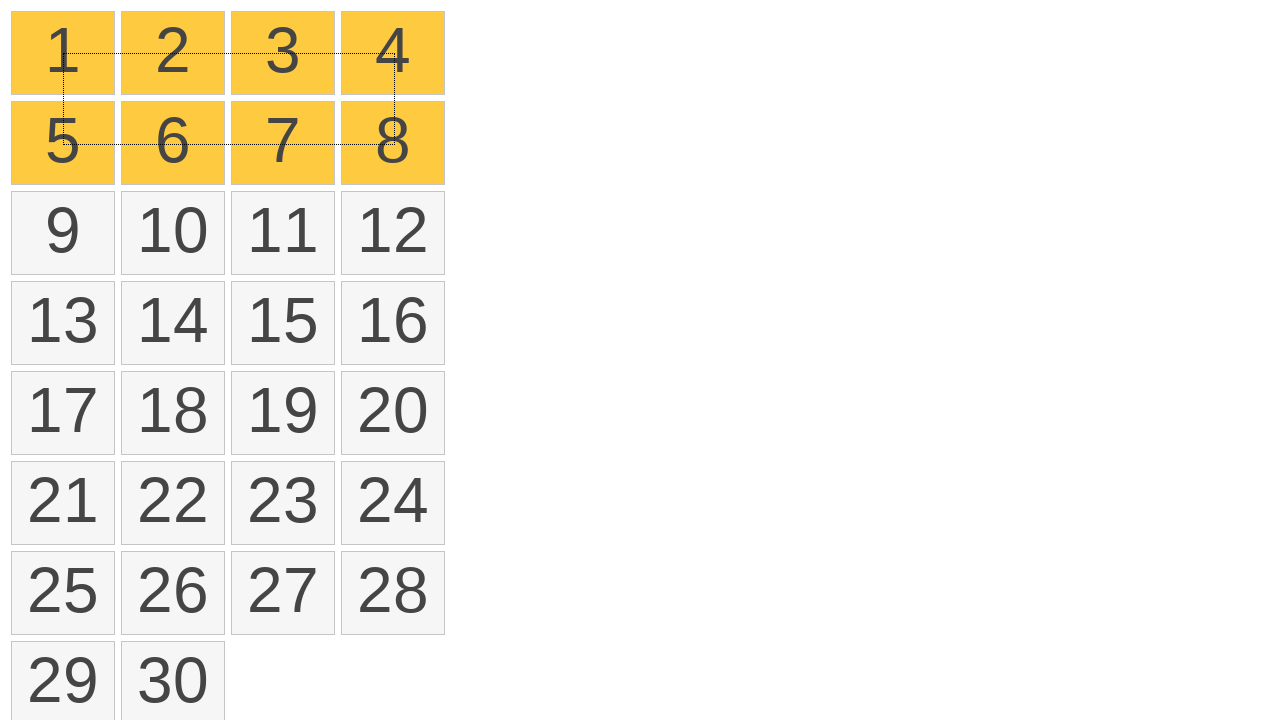

Released mouse button to complete drag selection at (393, 143)
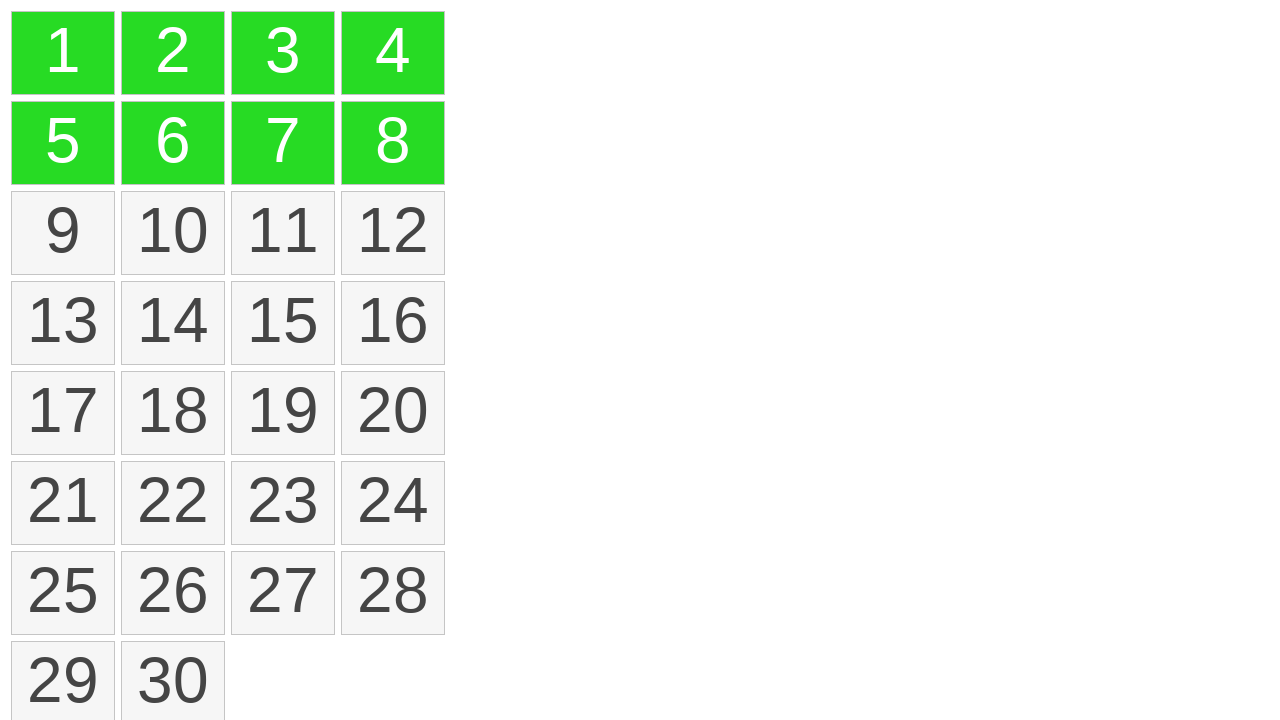

Located all selected items
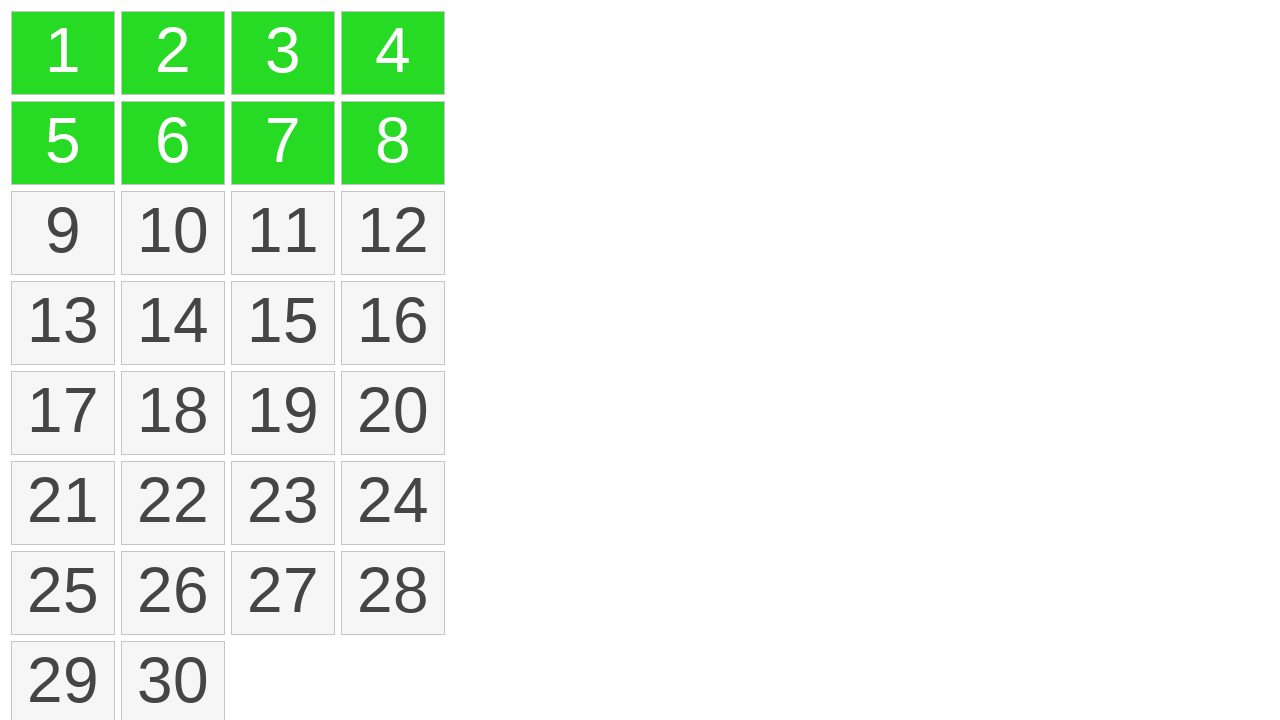

Verified that exactly 8 items are selected
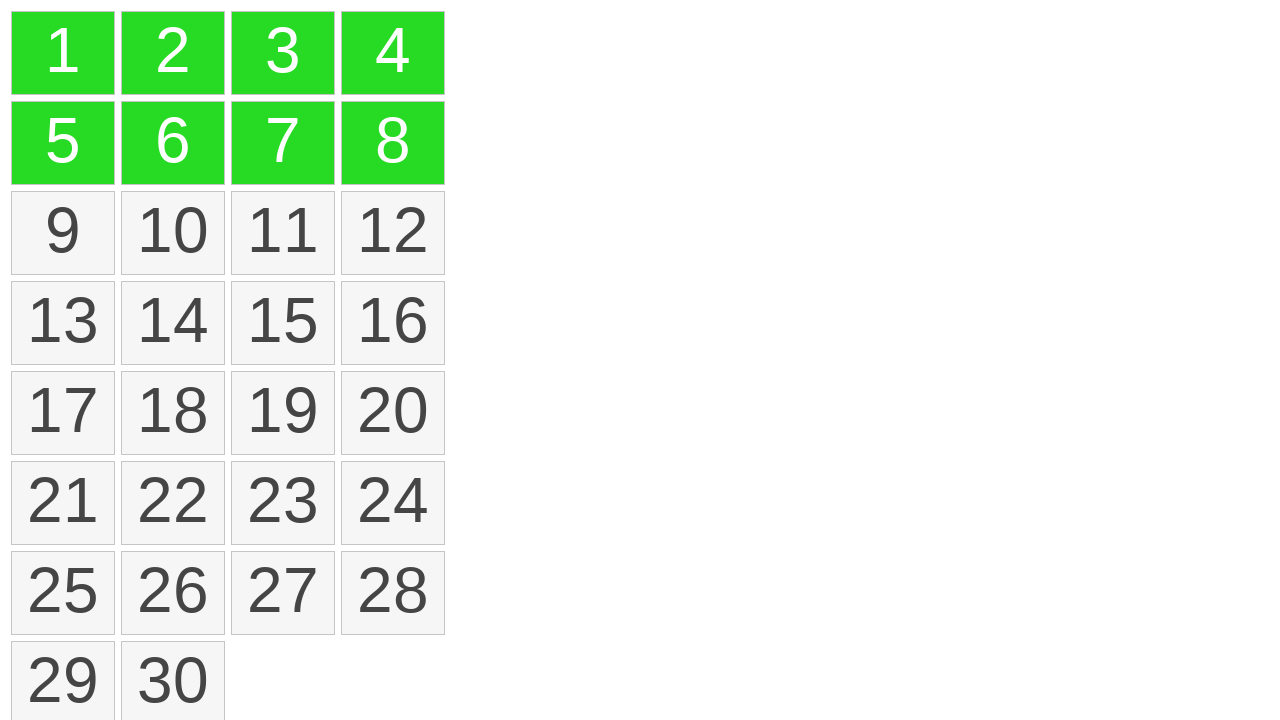

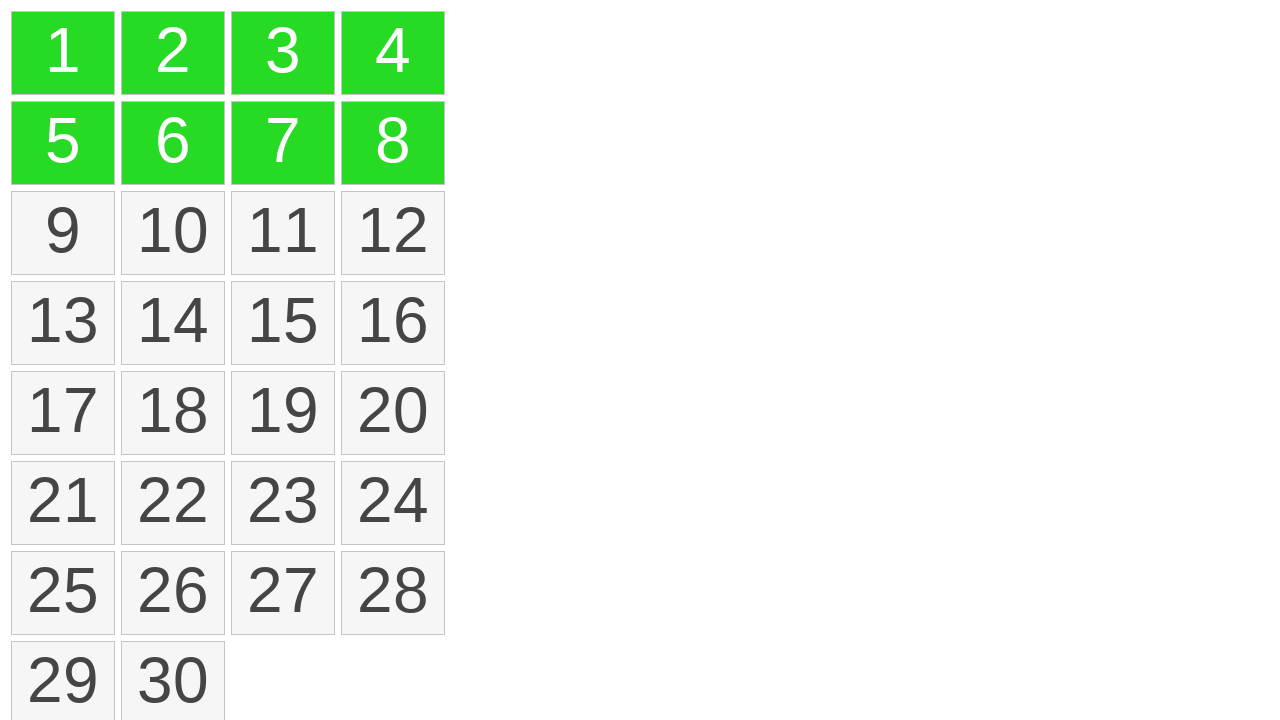